Navigates to DemoQA website, scrolls down, and clicks on the Forms section to verify it loads correctly

Starting URL: https://demoqa.com/

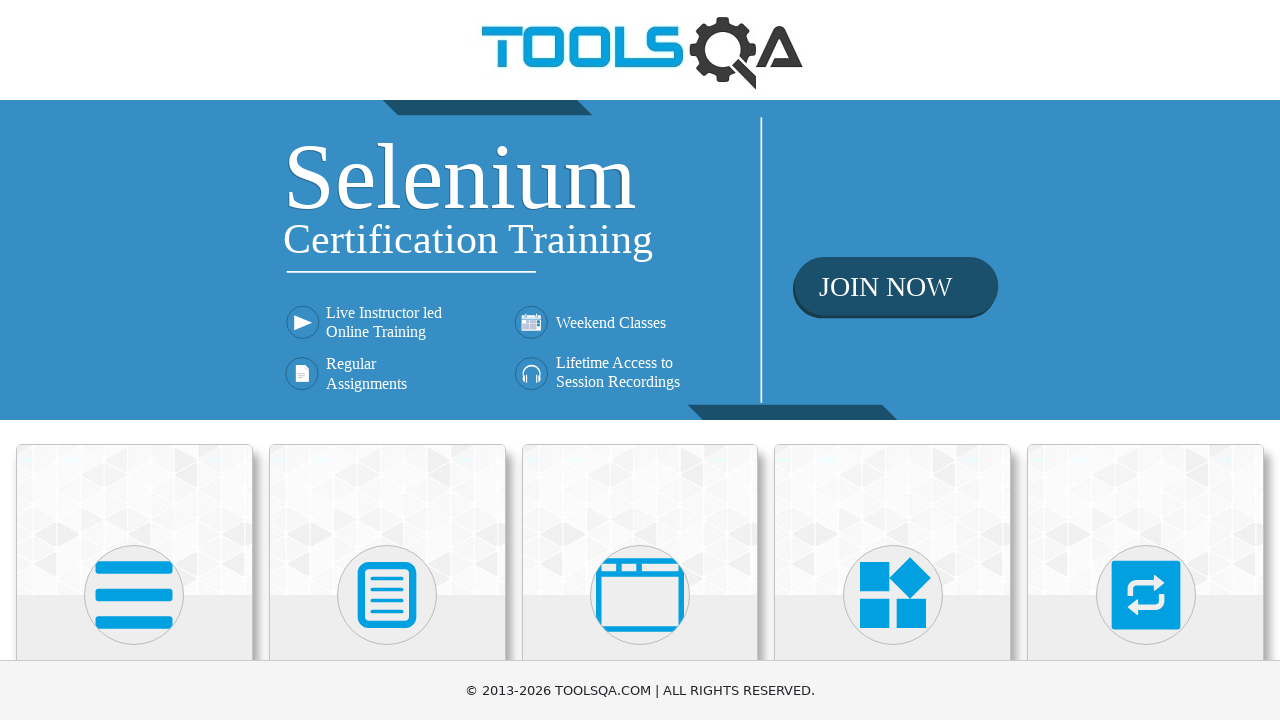

Scrolled down the page by 300 pixels
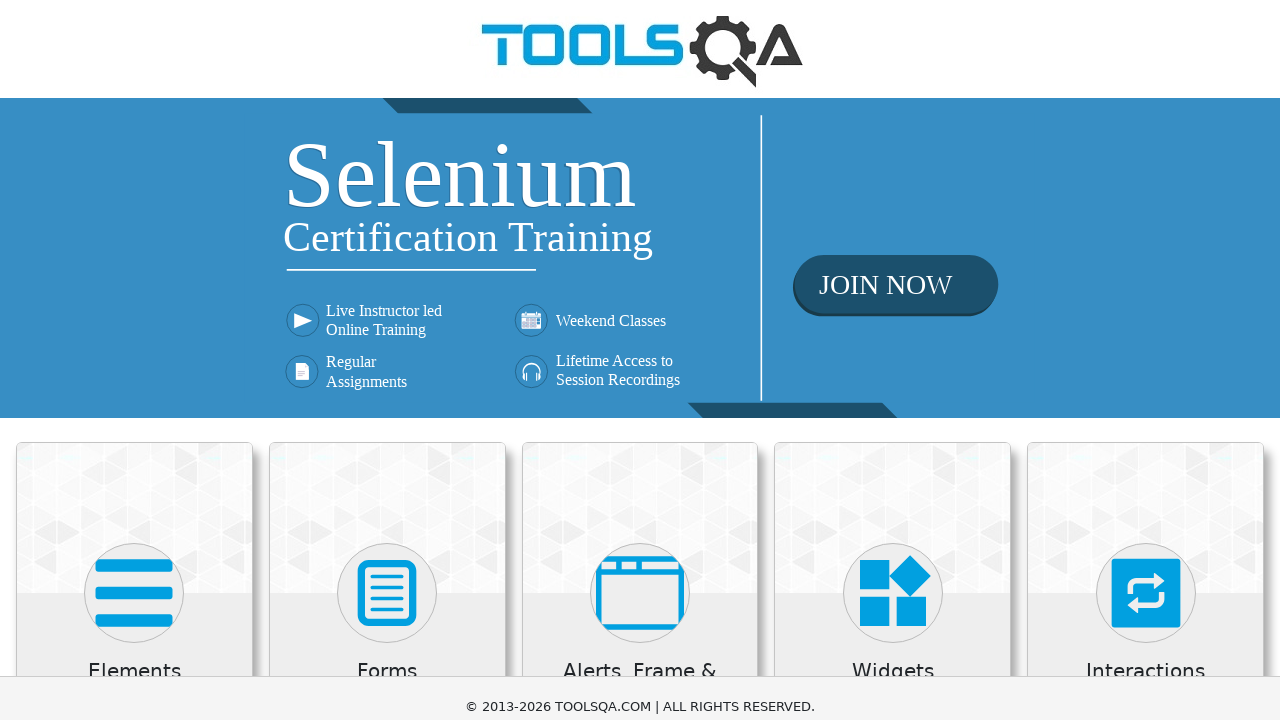

Clicked on the Forms section at (387, 373) on xpath=//*[contains(text(),'Forms')]
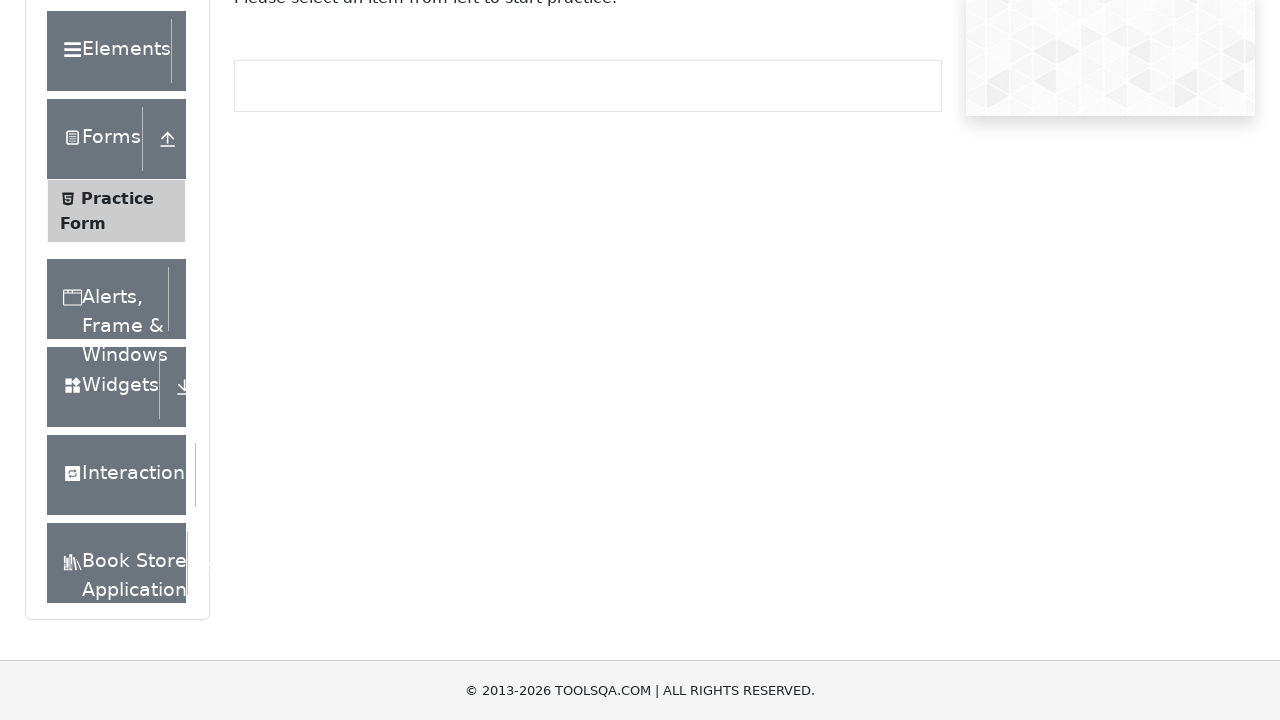

Forms page loaded with instruction text displayed
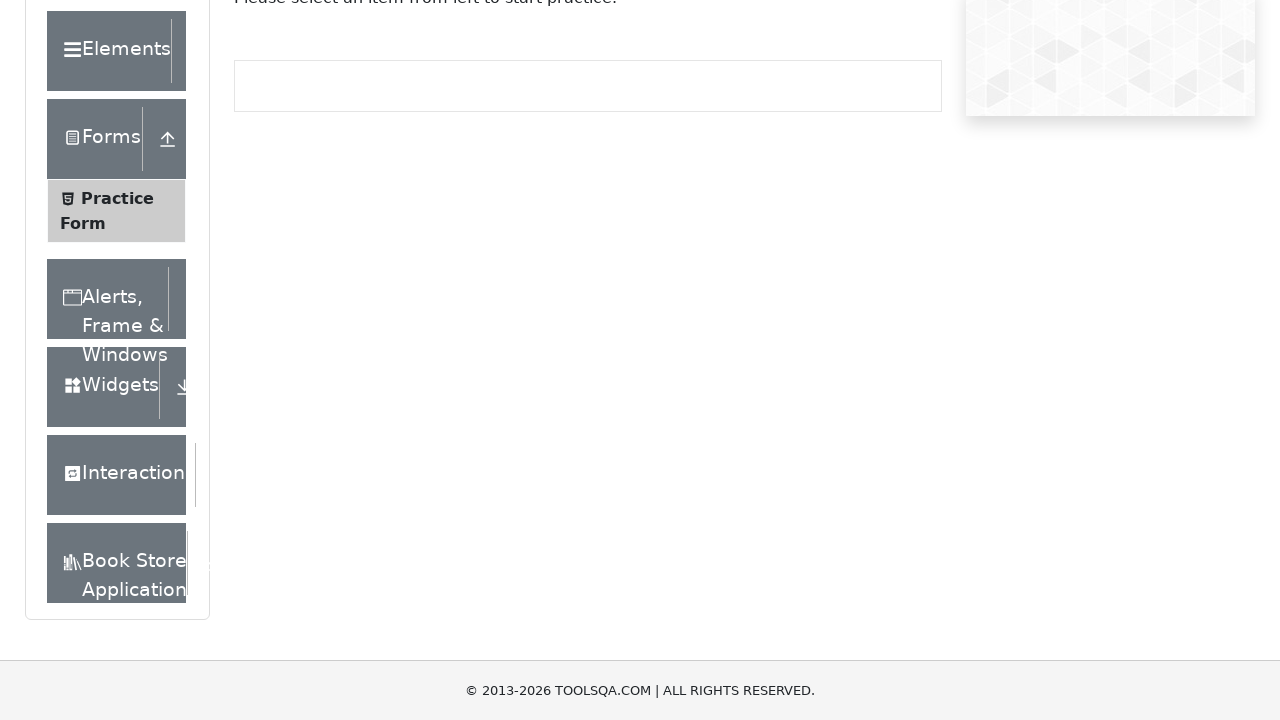

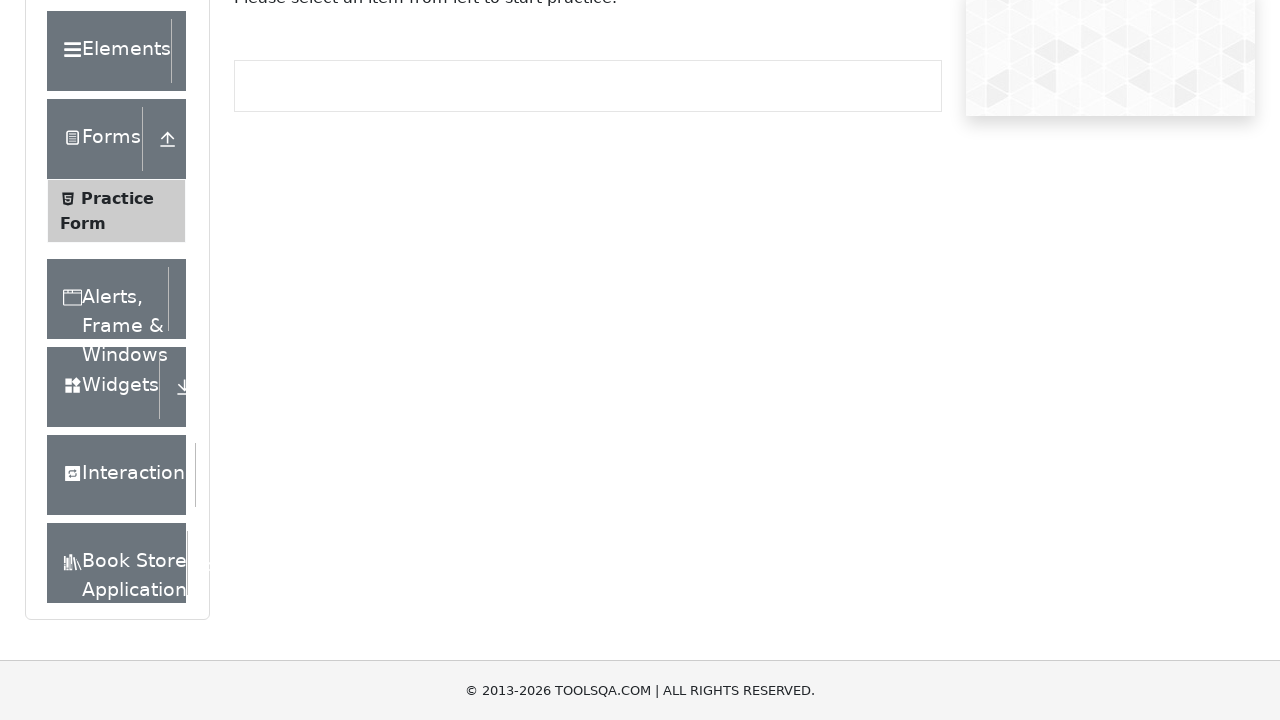